Tests handling a JavaScript prompt dialog by entering text and verifying the entered text is displayed in the result

Starting URL: https://the-internet.herokuapp.com/javascript_alerts

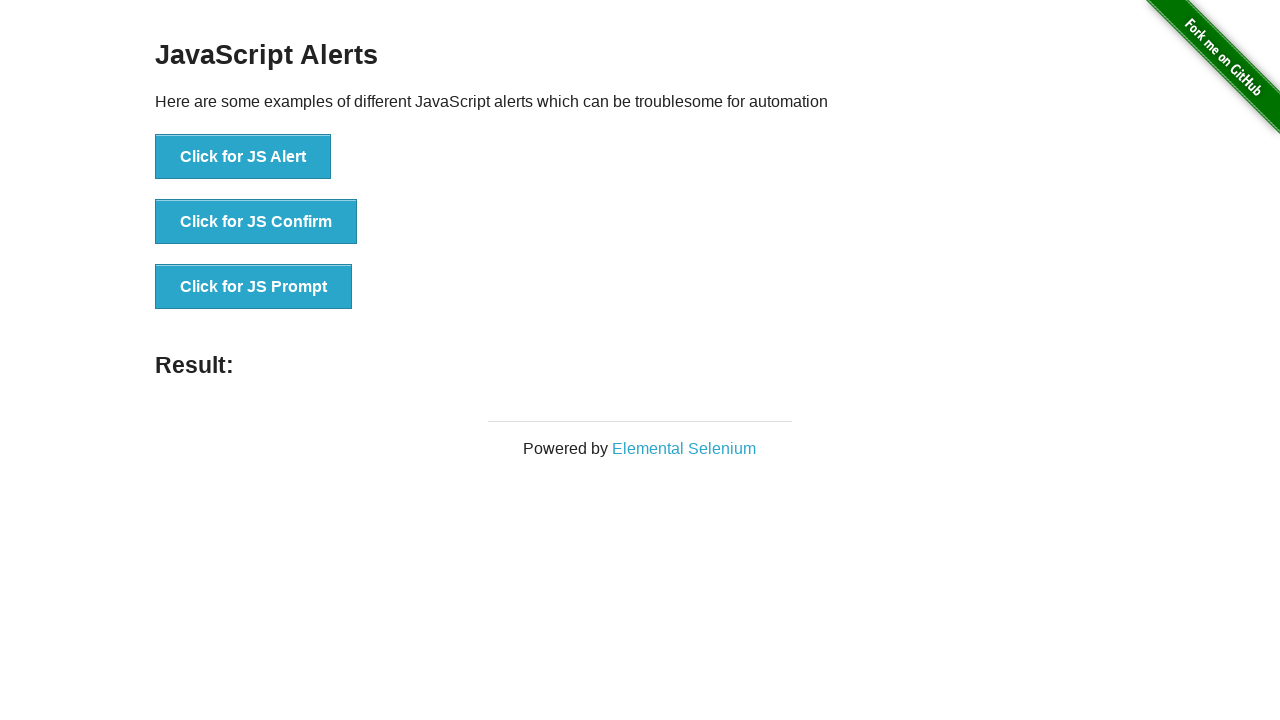

Set up dialog handler to accept prompt with text 'Hi I am'
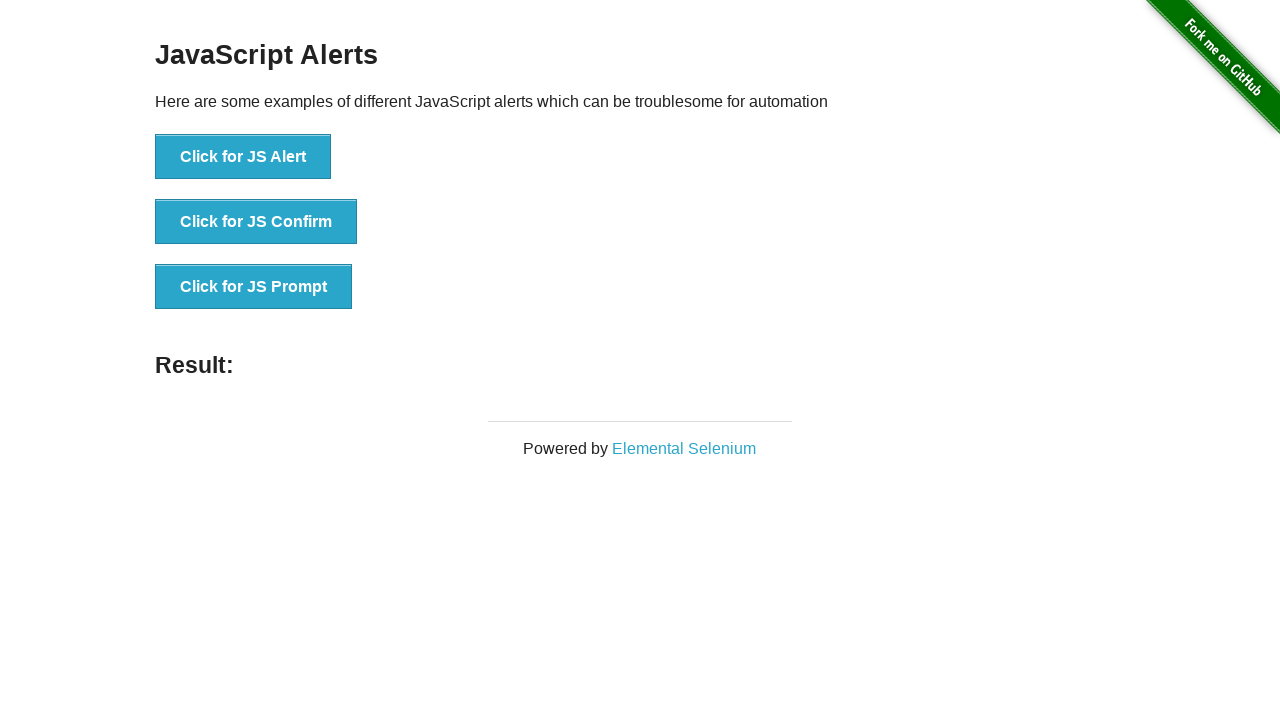

Clicked the JavaScript prompt button at (254, 287) on .example ul li:nth-child(3) button
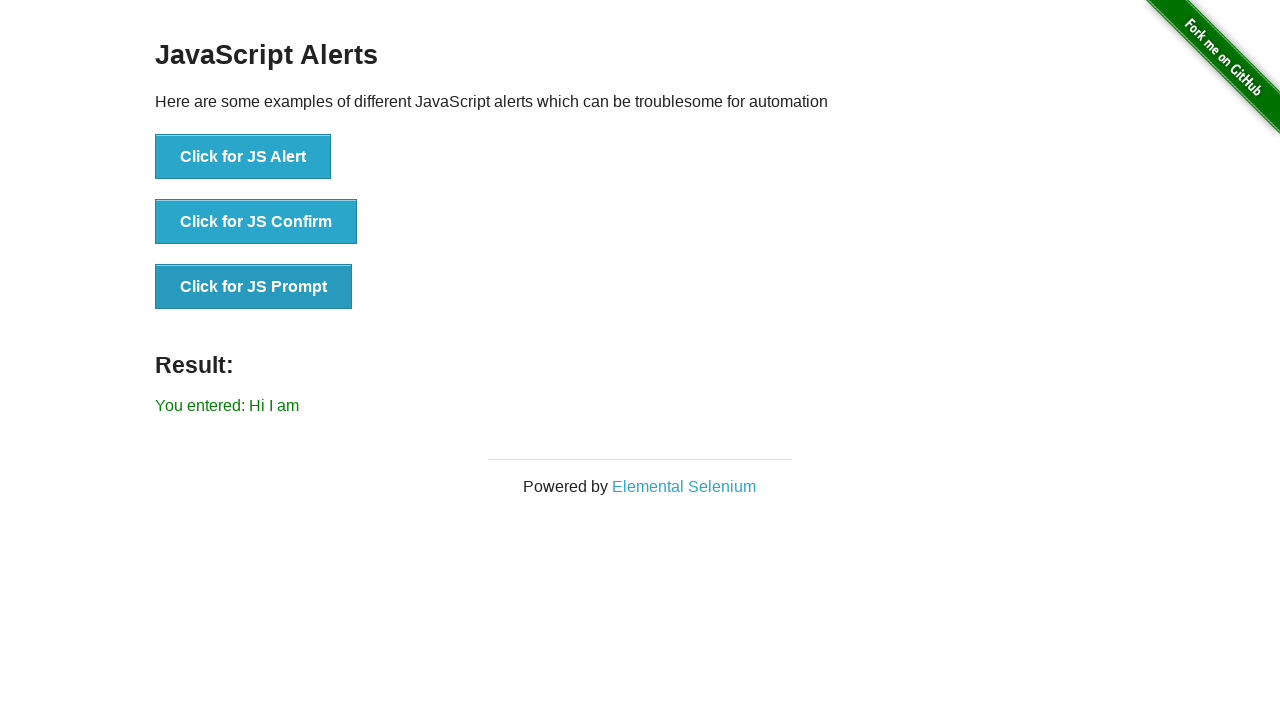

Waited for result element to appear
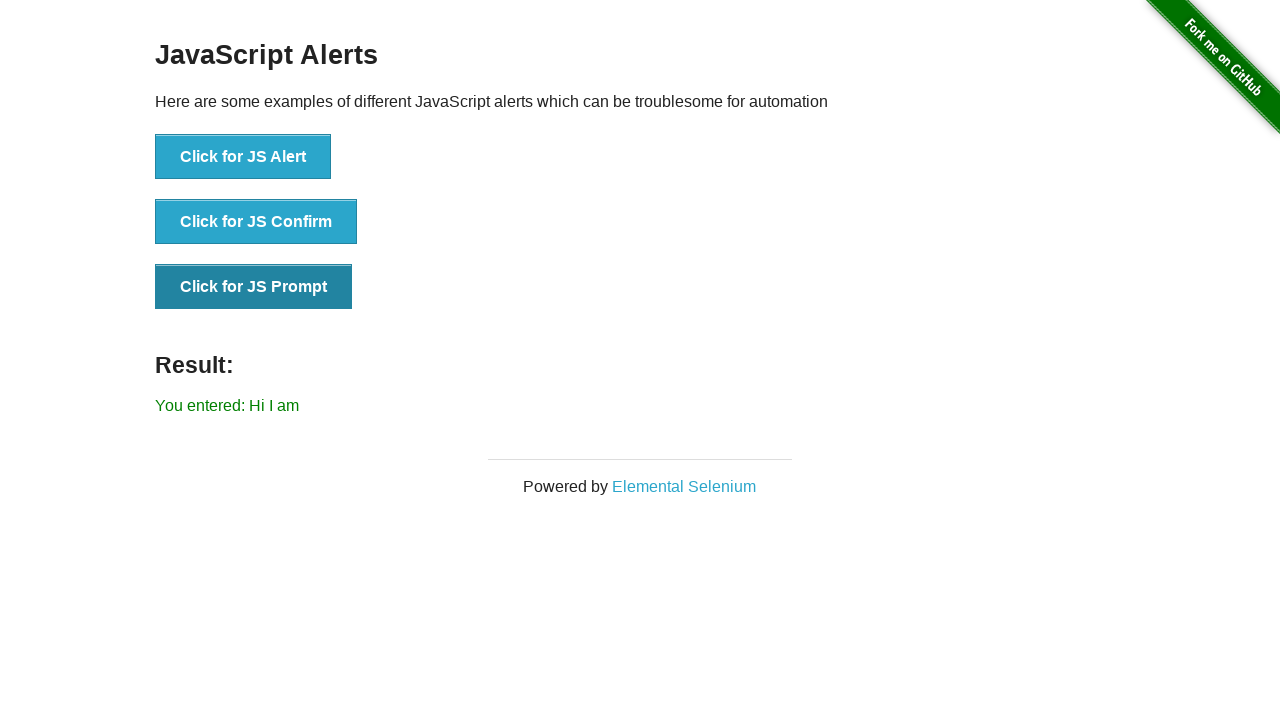

Verified that result displays 'You entered: Hi I am'
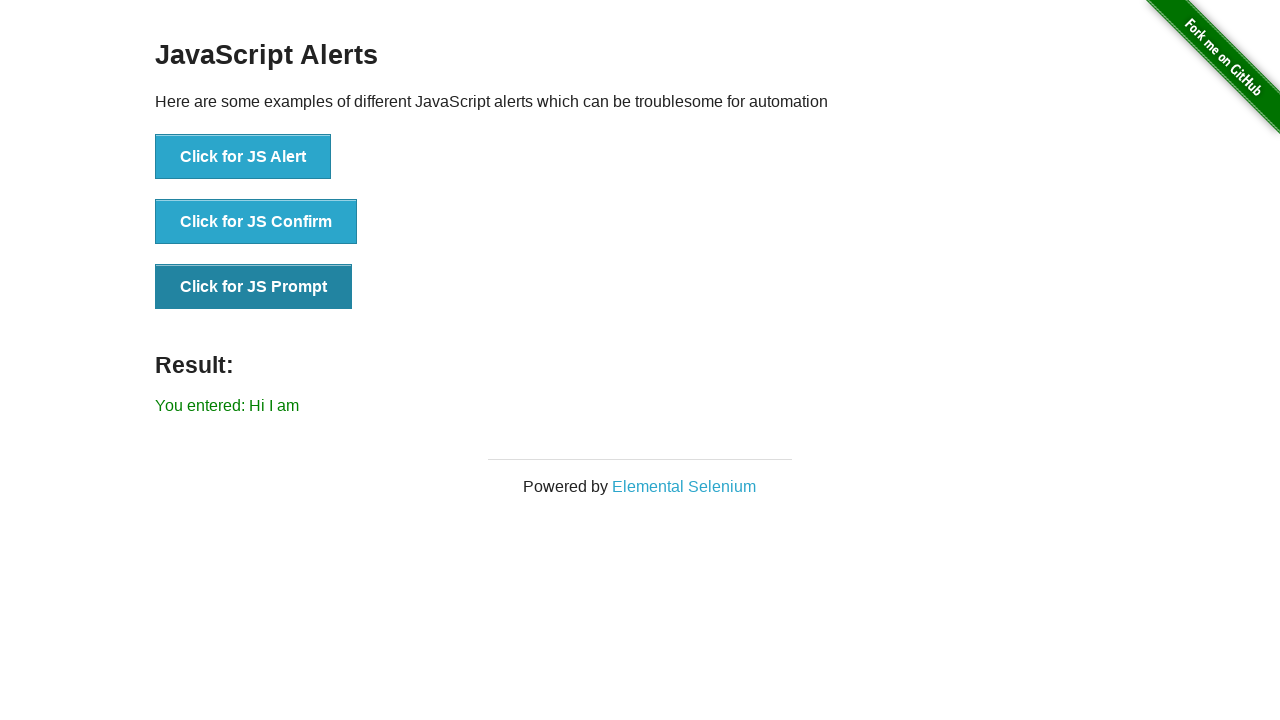

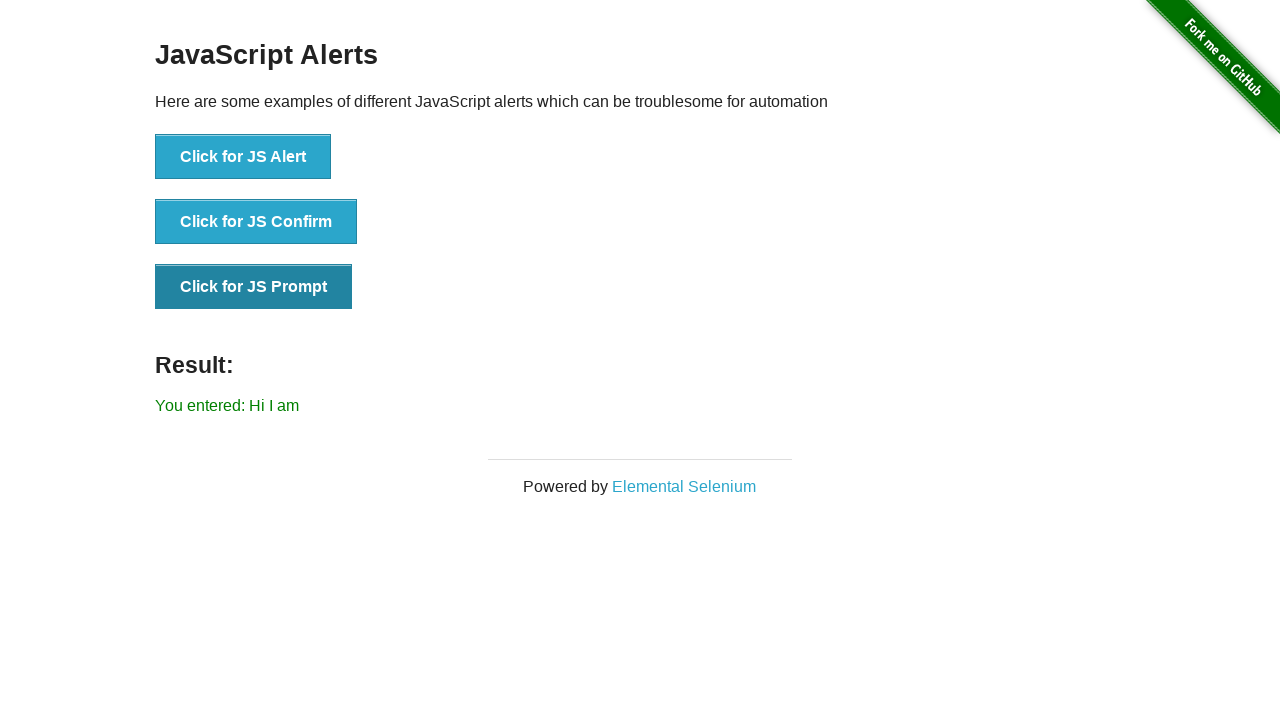